Tests that clicking the Due column header sorts the numeric values in ascending order by clicking the header and verifying the column data is sorted correctly.

Starting URL: http://the-internet.herokuapp.com/tables

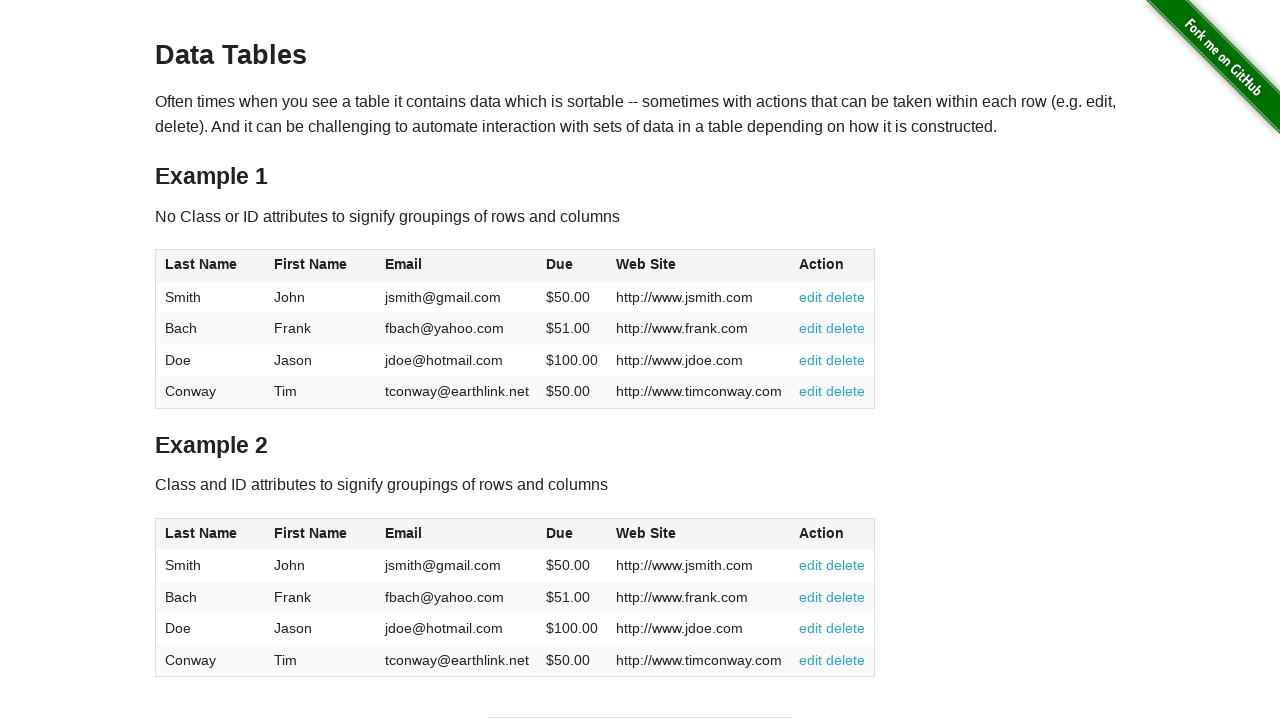

Clicked the Due column header (4th column) to sort ascending at (572, 266) on #table1 thead tr th:nth-child(4)
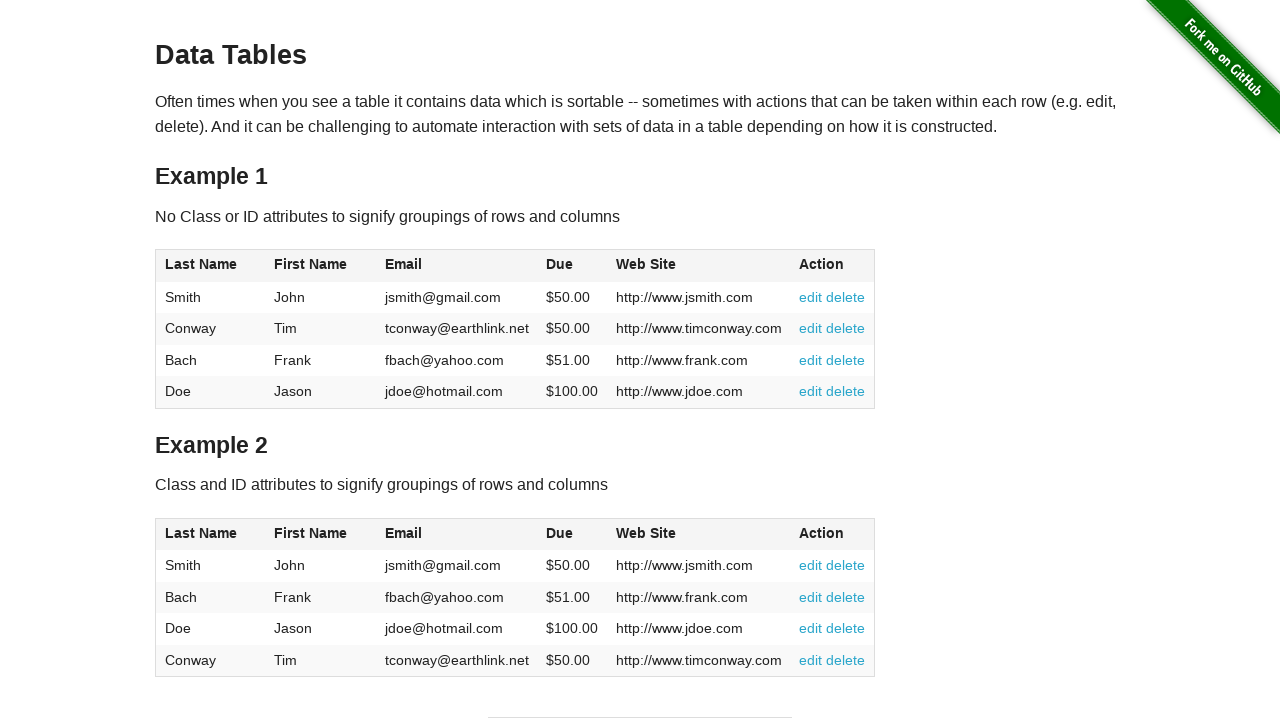

Table body loaded and Due column cells are present
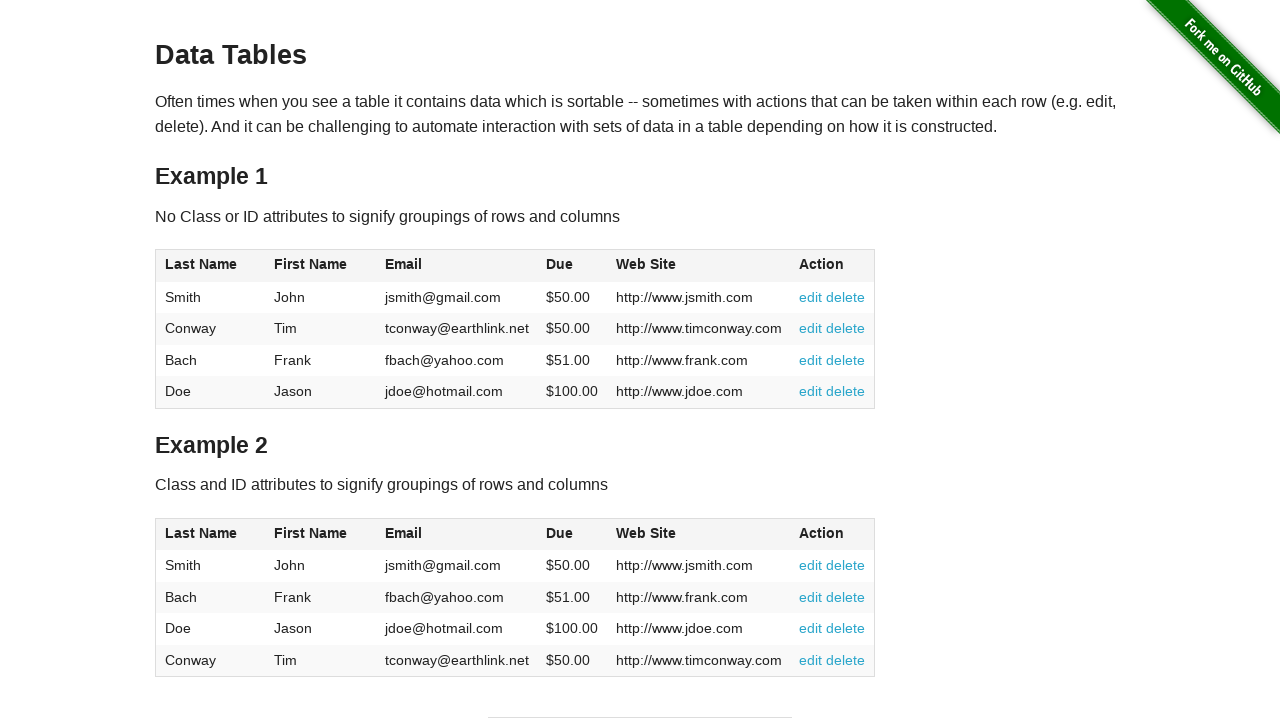

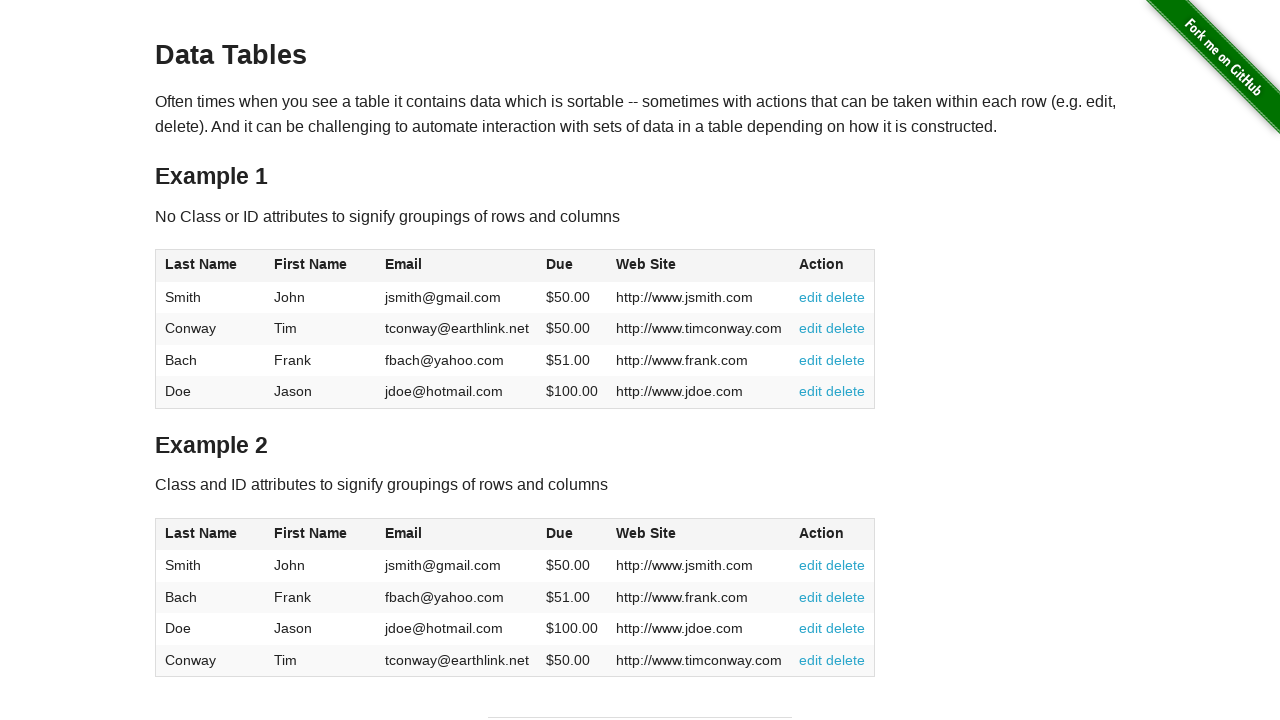